Tests the show/hide functionality of a text input field by entering text, clicking hide button to hide the textbox, then clicking show button to display it again, and finally clearing the field.

Starting URL: https://www.letskodeit.com/practice

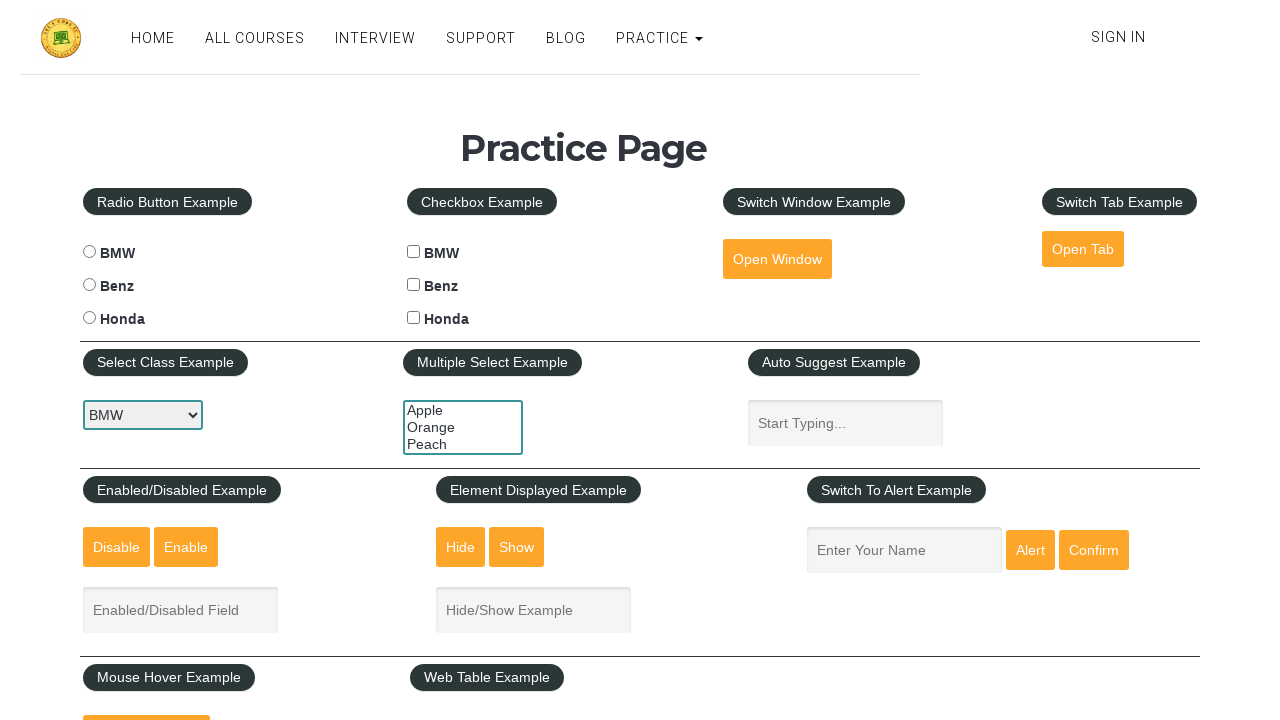

Cleared the displayed text field on #displayed-text
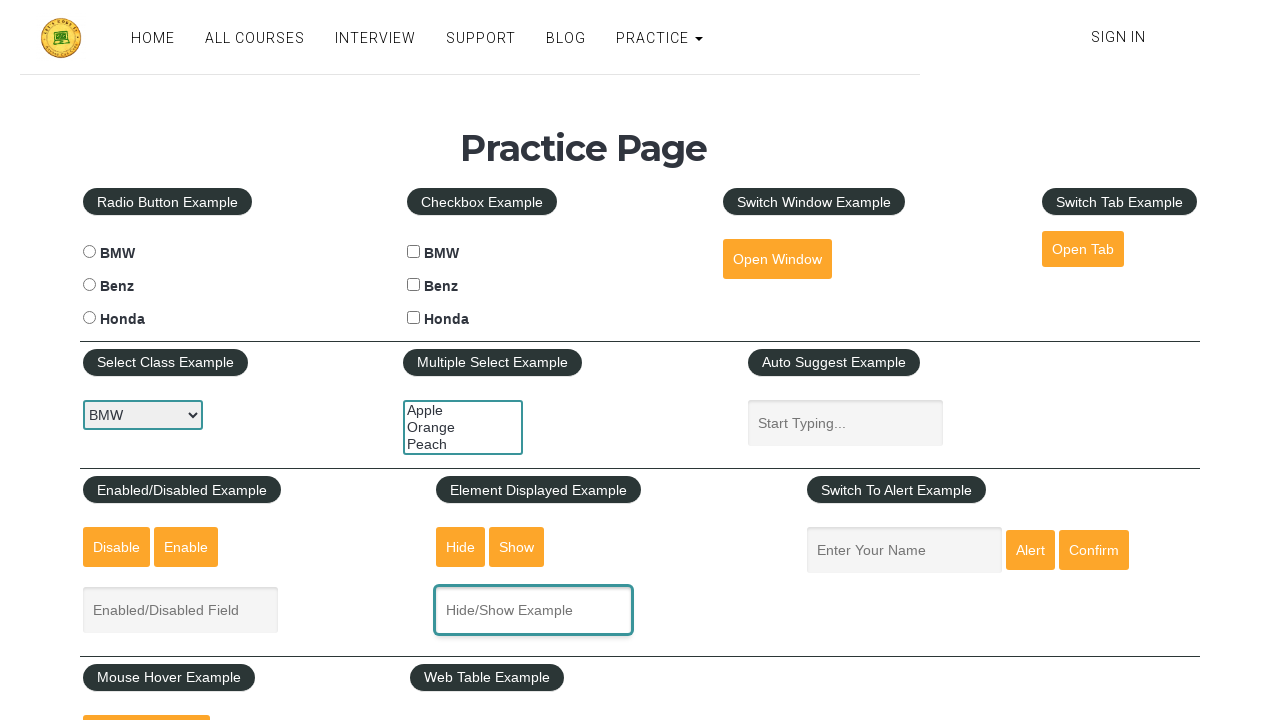

Entered 'Rahul' into the text field on #displayed-text
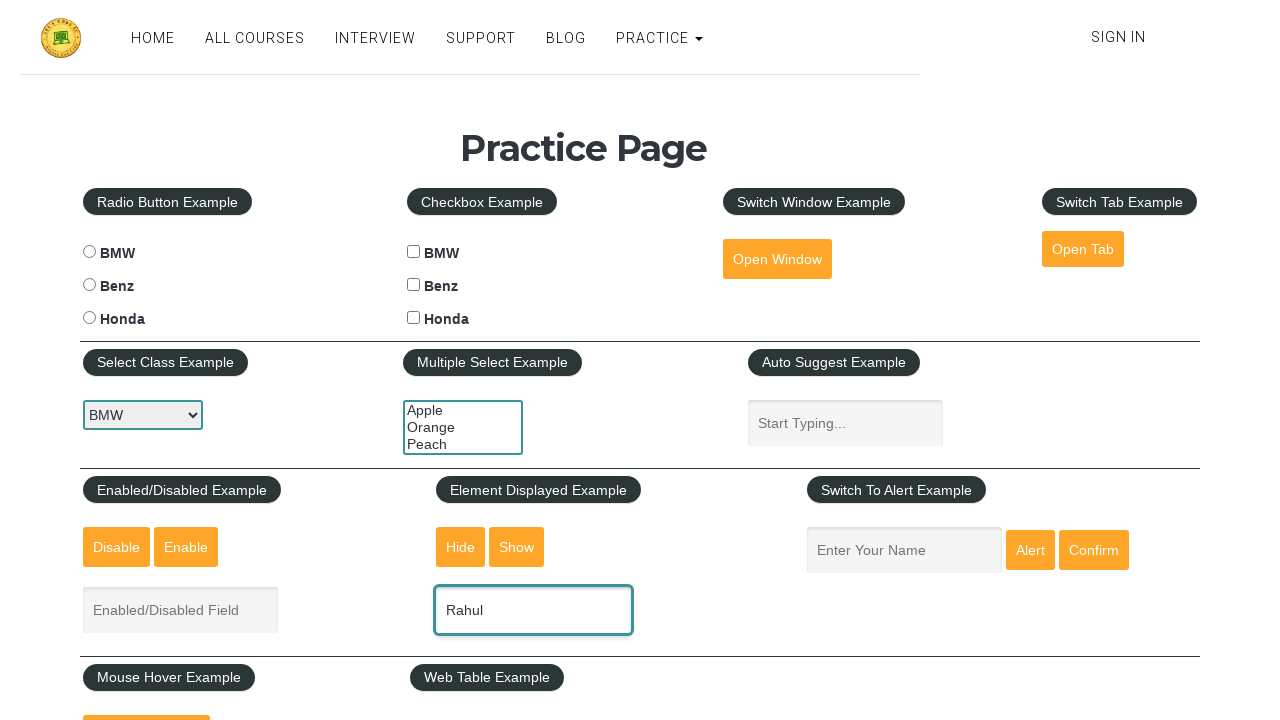

Clicked hide button to hide the textbox at (461, 547) on #hide-textbox
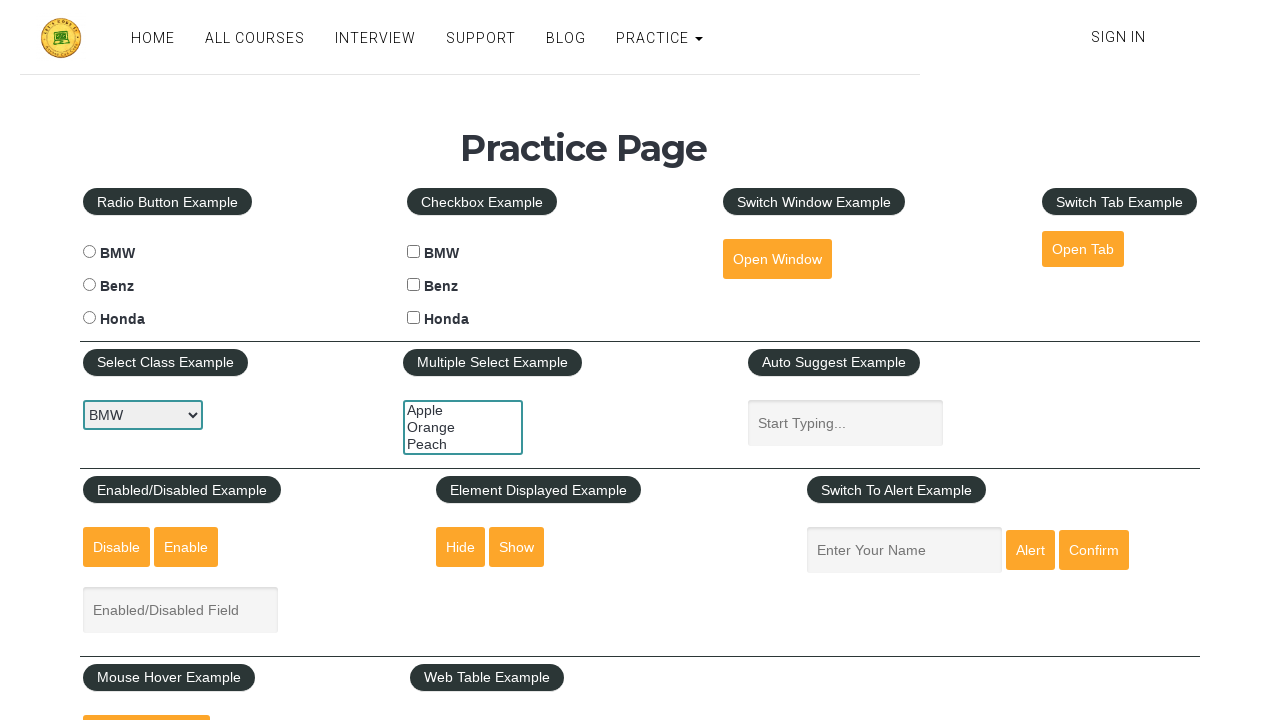

Waited for textbox to be hidden
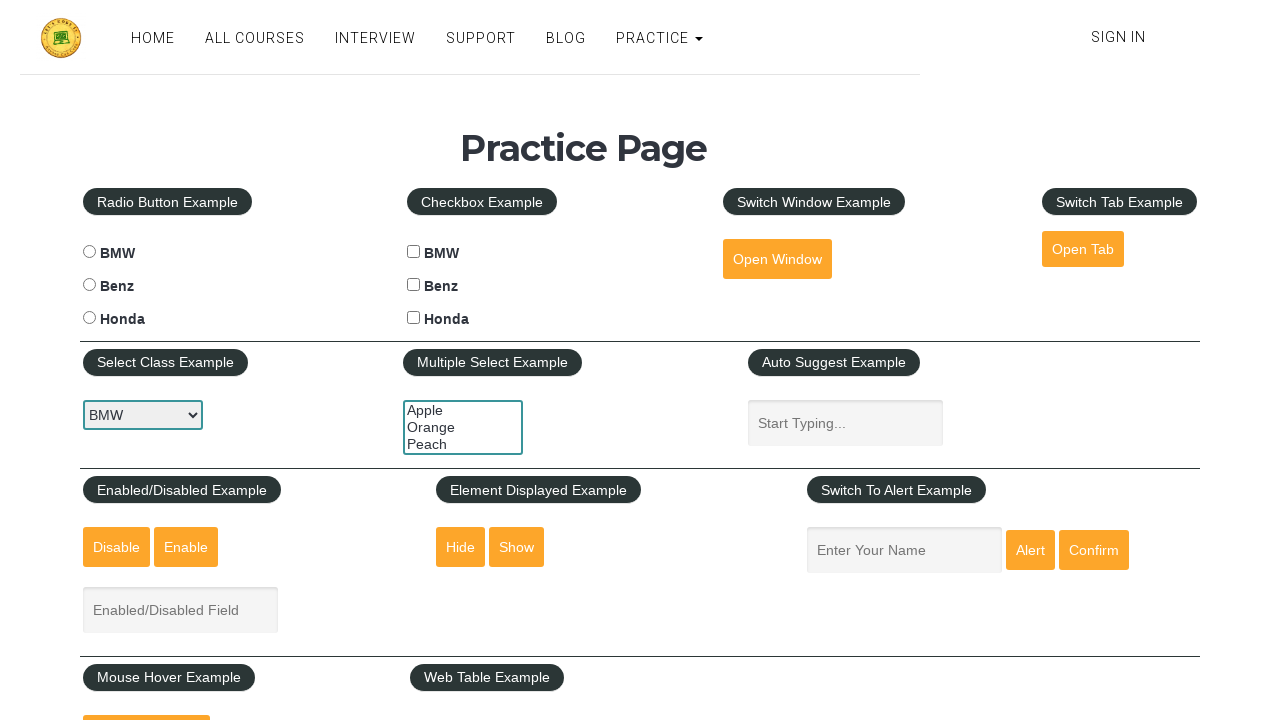

Clicked show button to display the textbox again at (517, 547) on #show-textbox
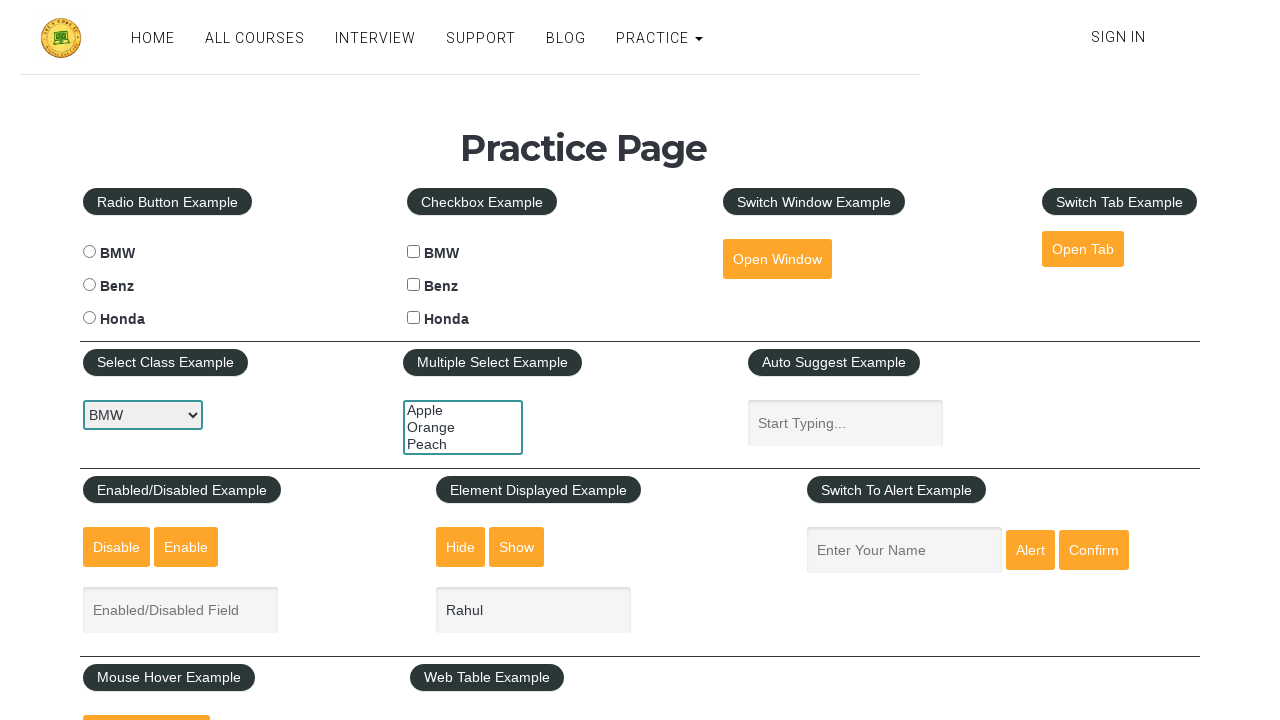

Textbox became visible again
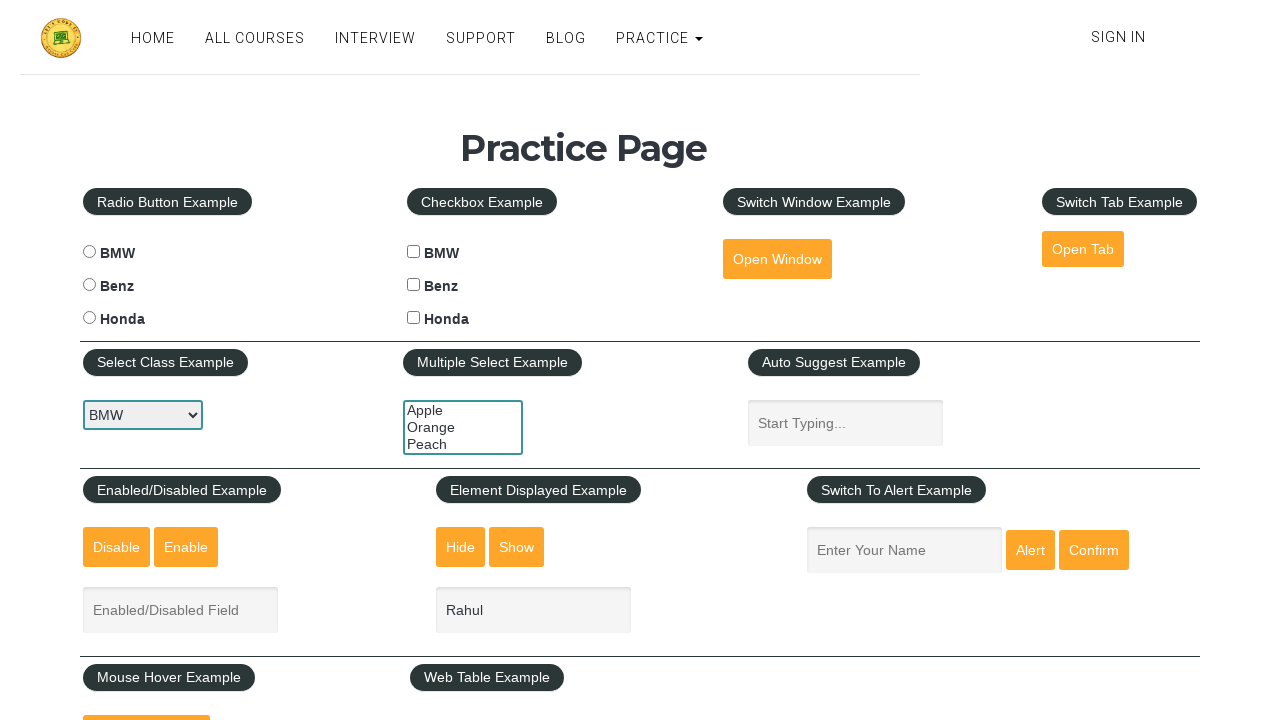

Cleared the text field on #displayed-text
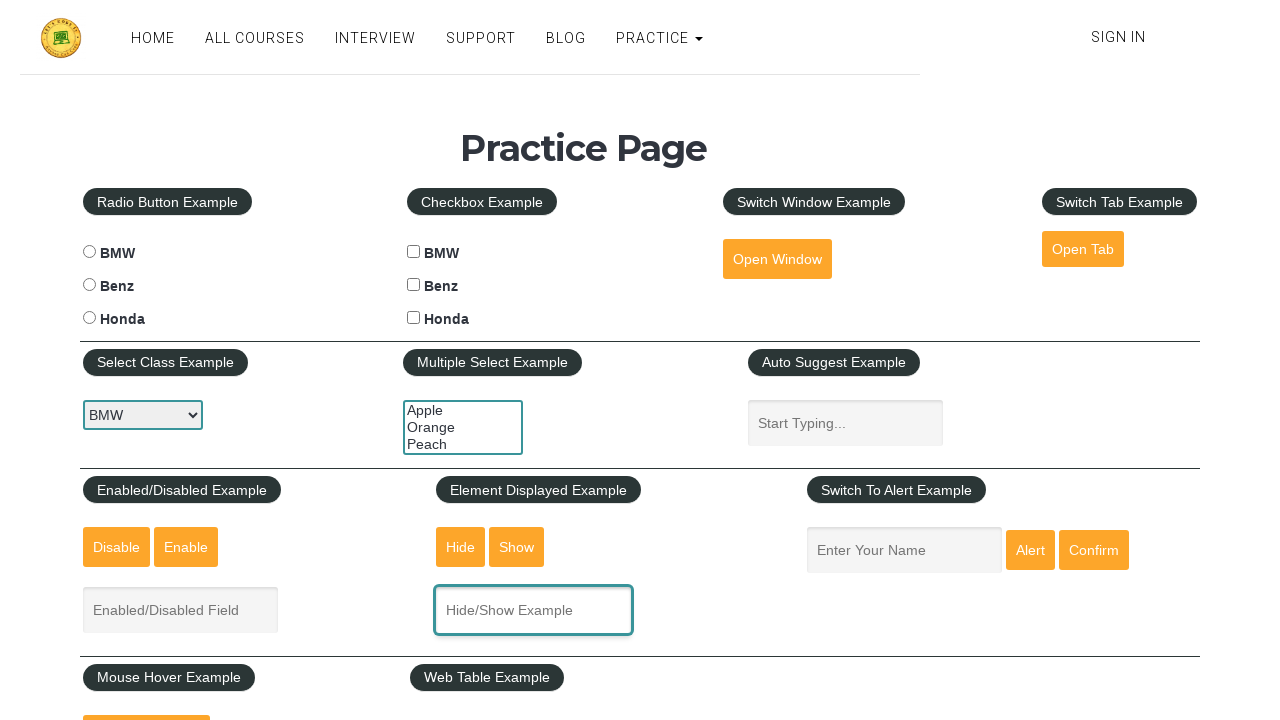

Clicked on the text field at (534, 610) on #displayed-text
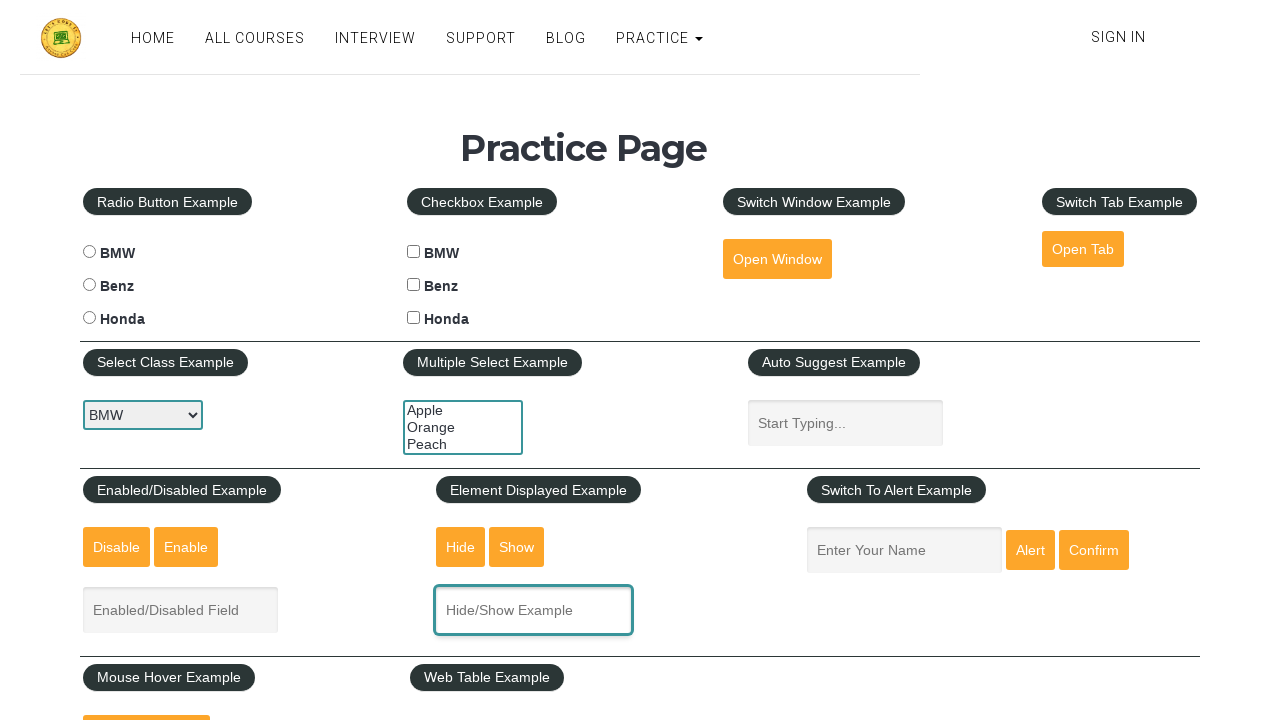

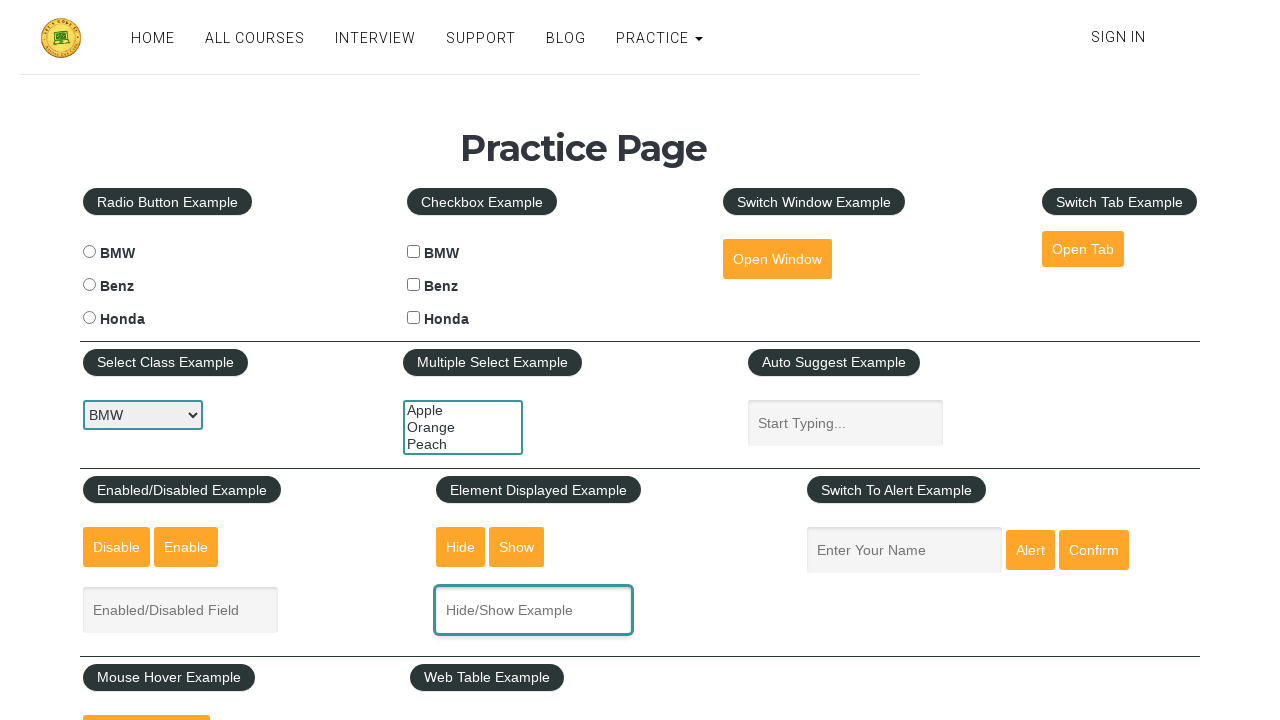